Tests window handling by clicking a button that opens a new window/tab and then switching context to the newly opened child window.

Starting URL: https://www.automationtestinginsider.com/2019/08/textarea-textarea-element-defines-multi.html

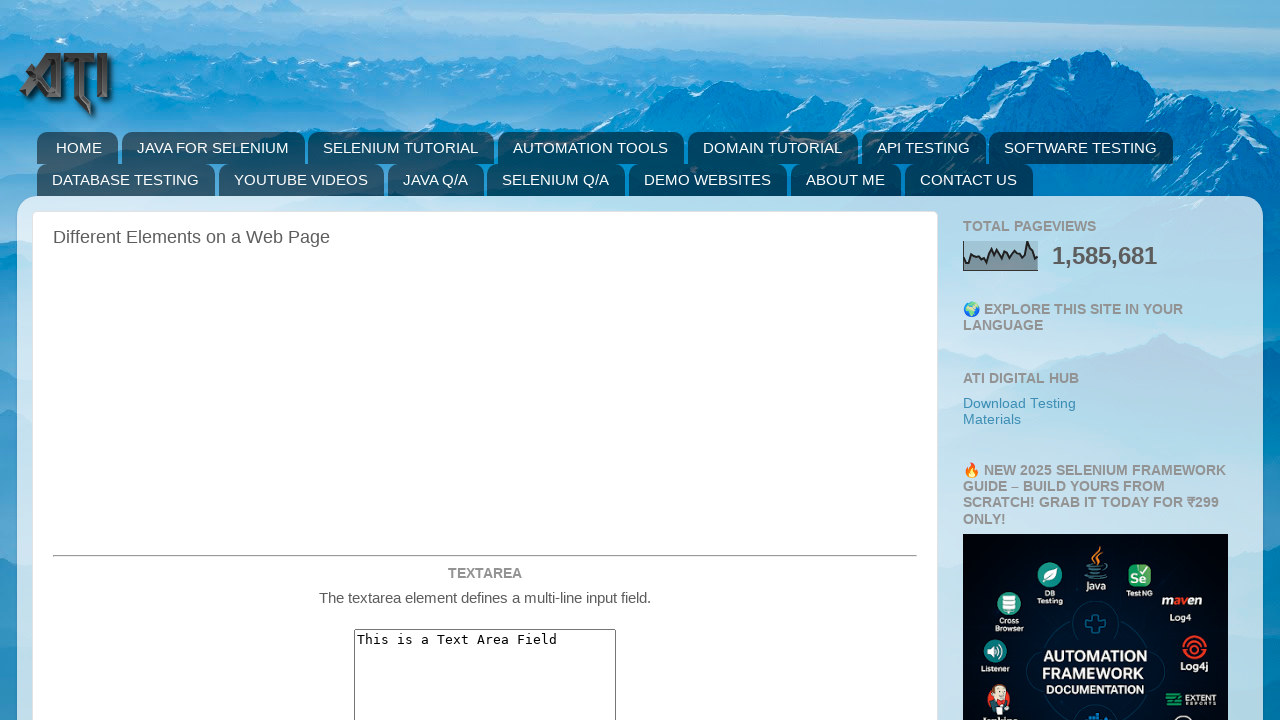

Clicked button to open new window/tab at (485, 360) on #windowhandling1
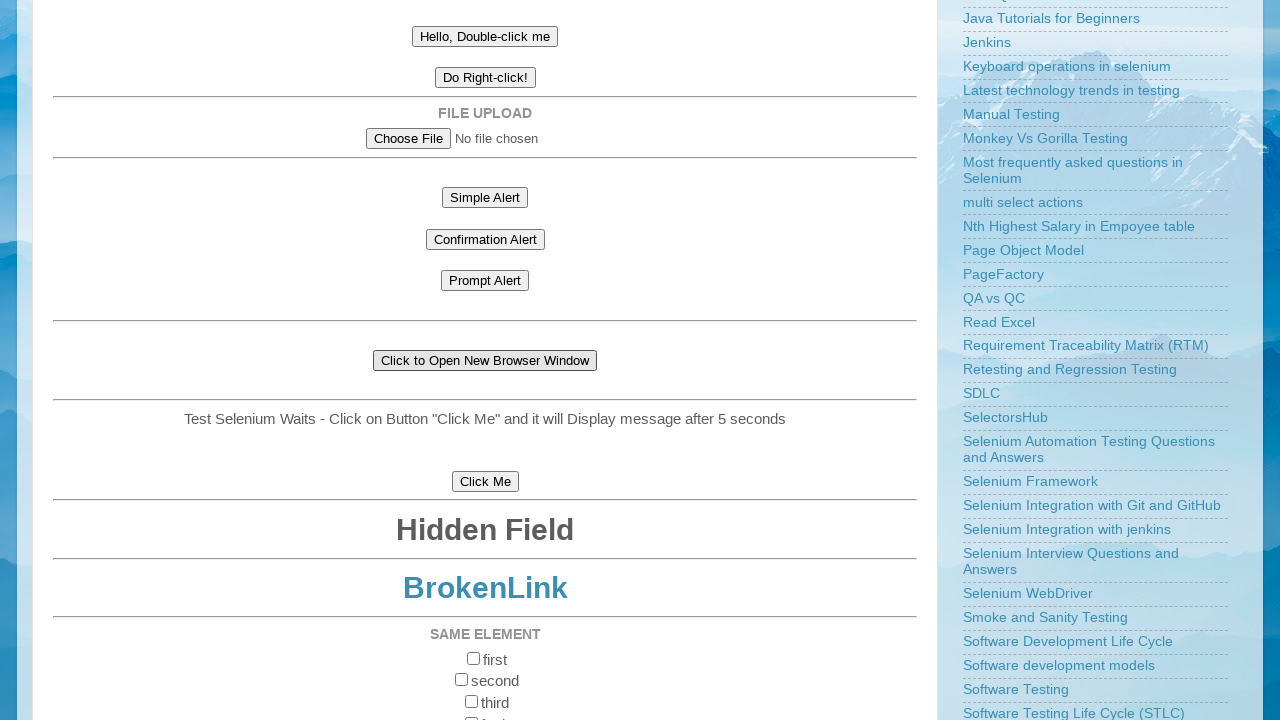

Captured reference to newly opened child window
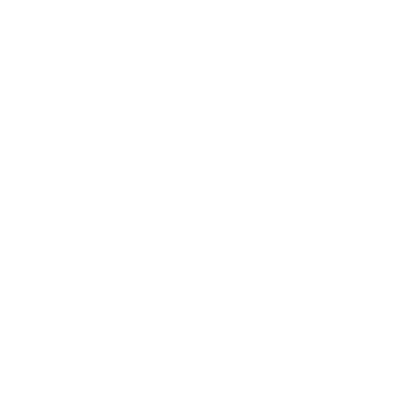

Child window finished loading
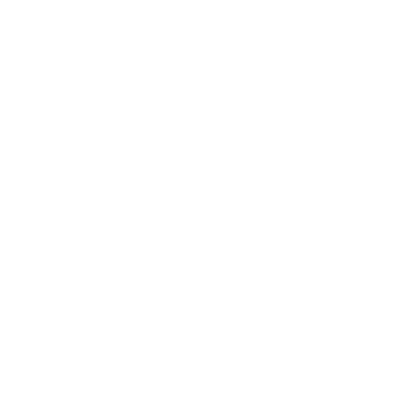

Verified child window URL: chrome-error://chromewebdata/
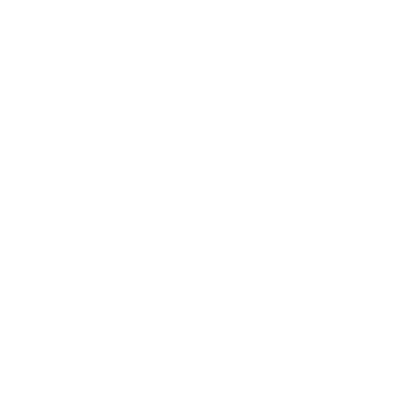

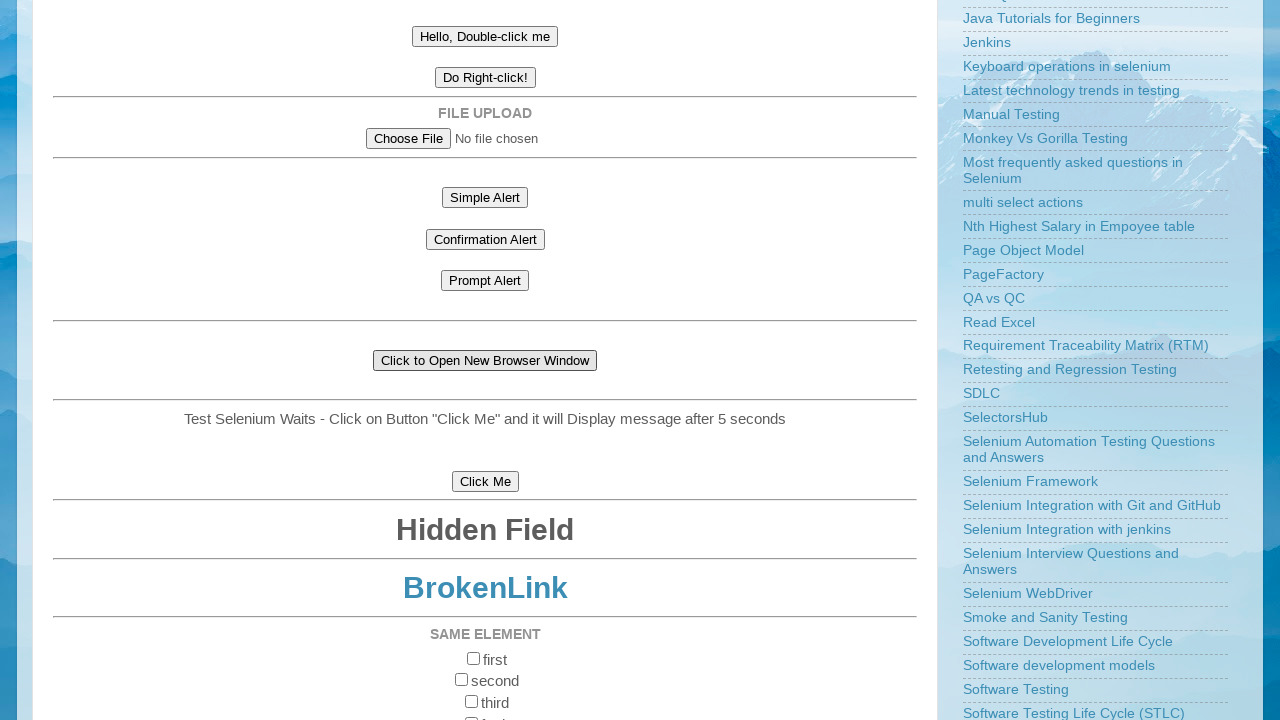